Navigates to the triangle calculator page and verifies the page title is "Triangle Calculator"

Starting URL: https://www.calculator.net/triangle-calculator.html

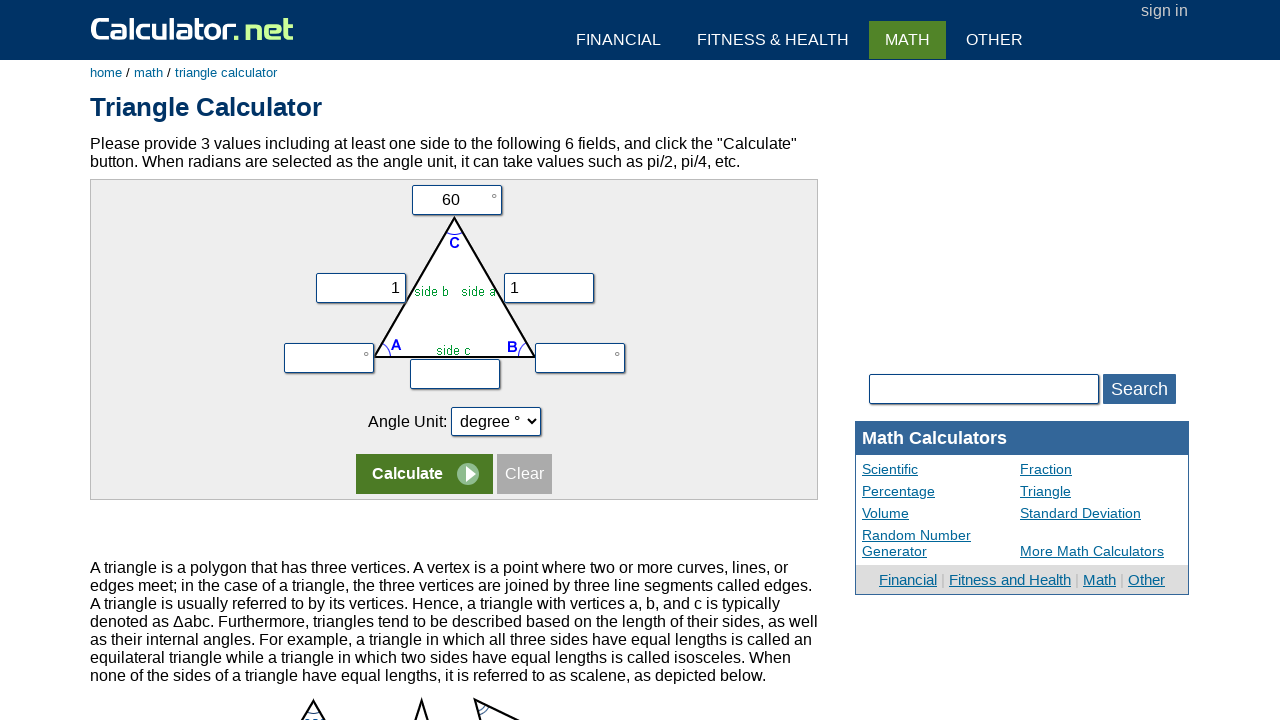

Navigated to Triangle Calculator page
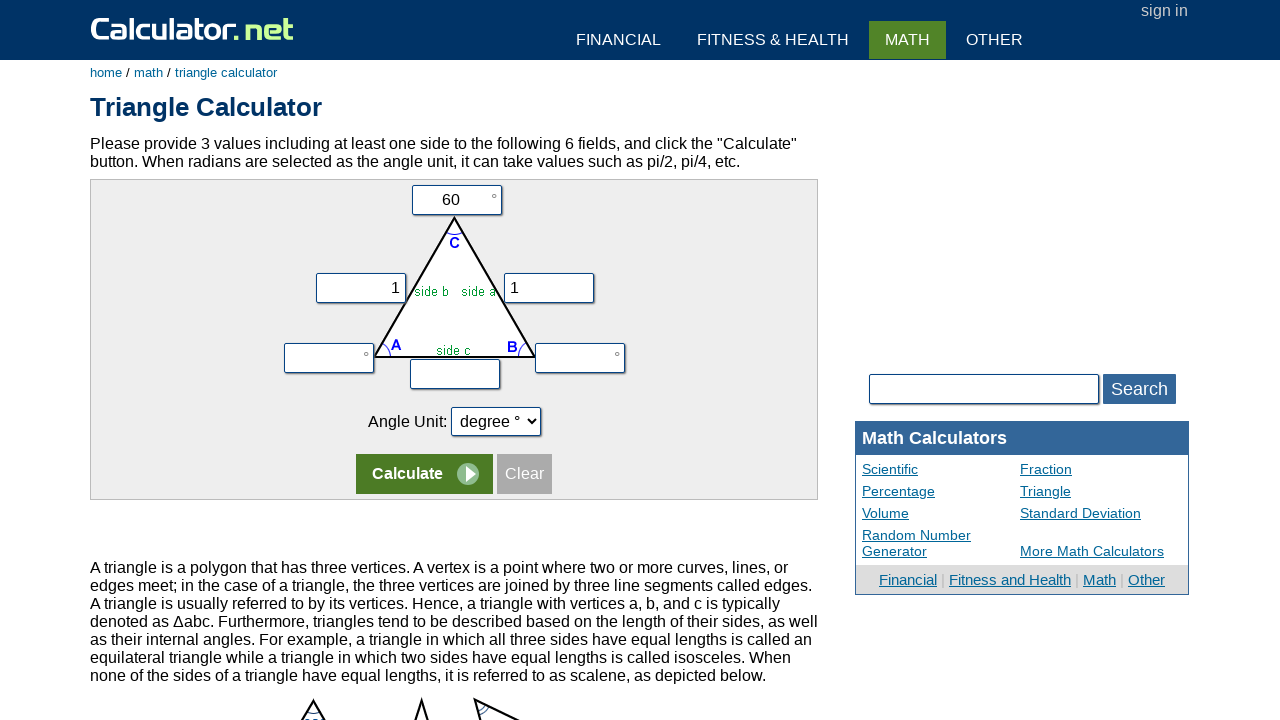

Verified page title is 'Triangle Calculator'
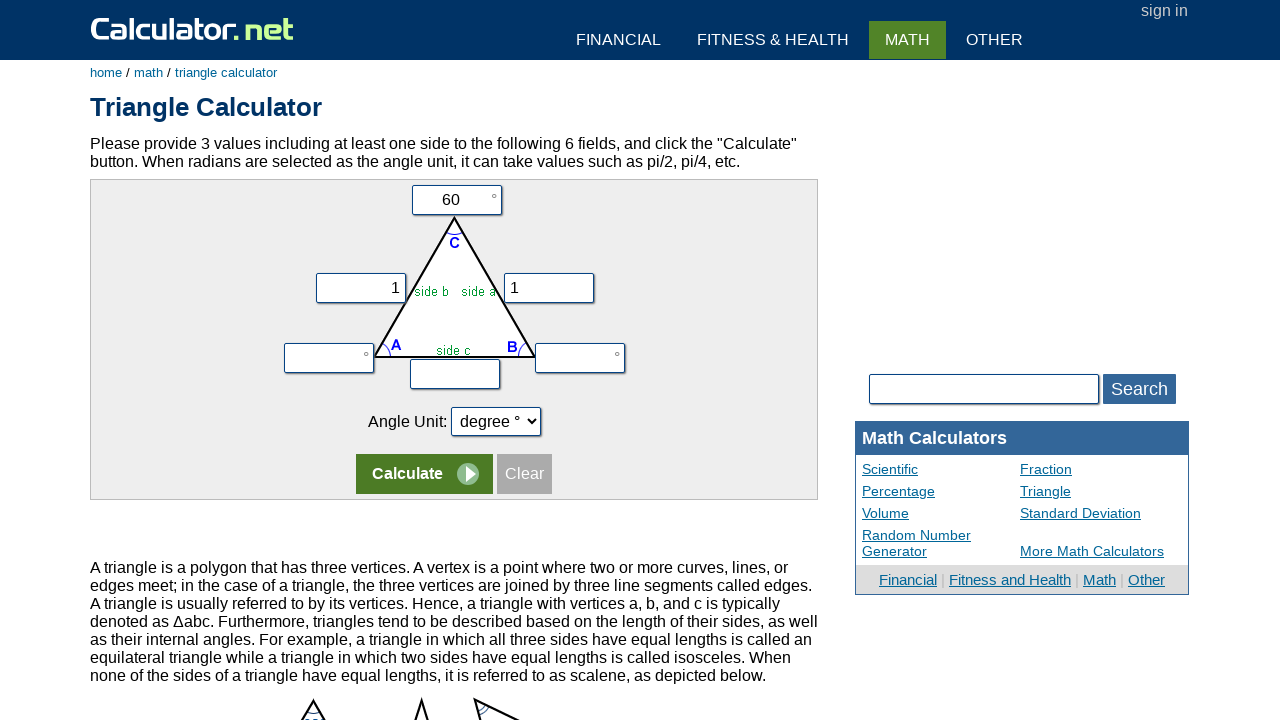

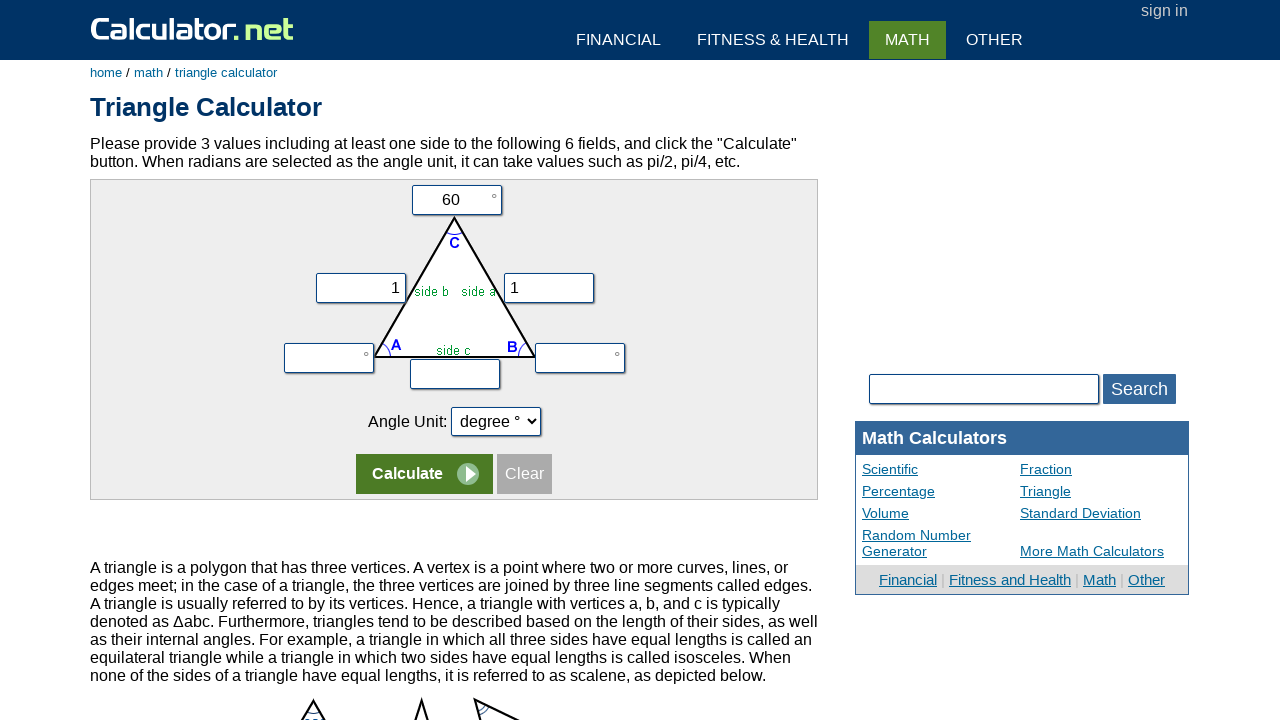